Tests opting out of A/B tests by adding an opt-out cookie on the homepage before navigating to the A/B test page.

Starting URL: http://the-internet.herokuapp.com

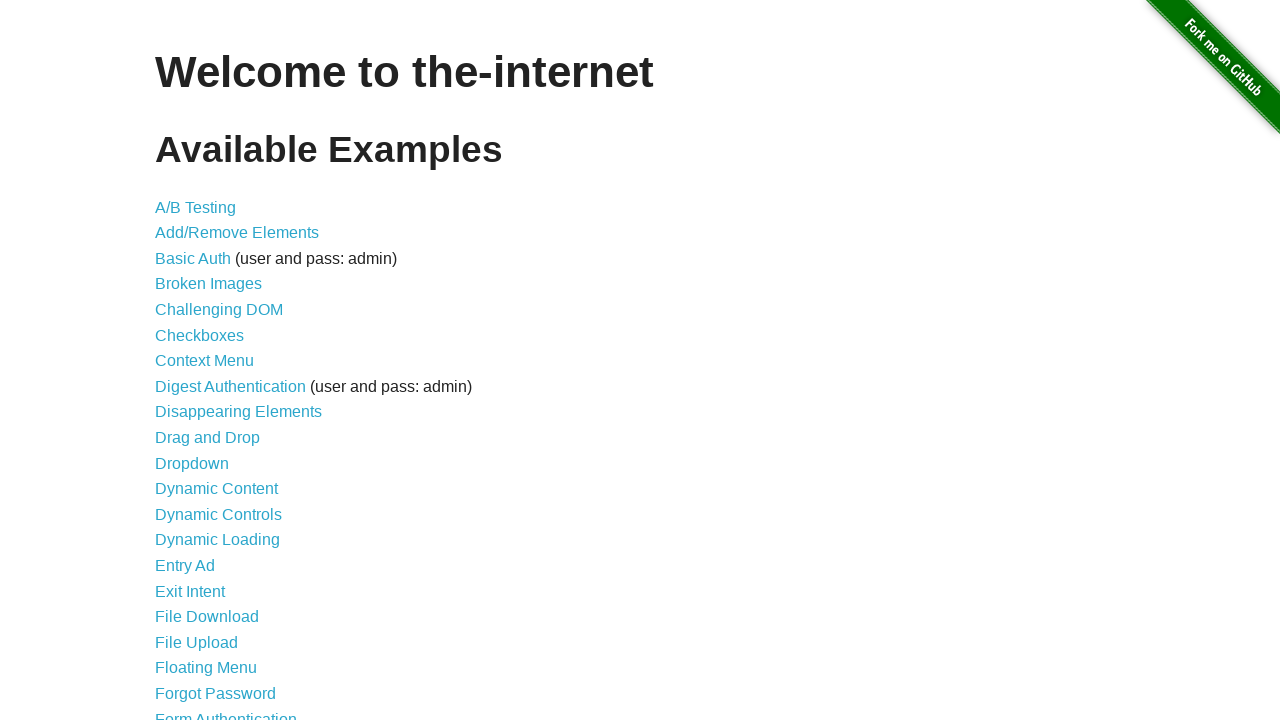

Added optimizelyOptOut cookie to opt out of A/B tests
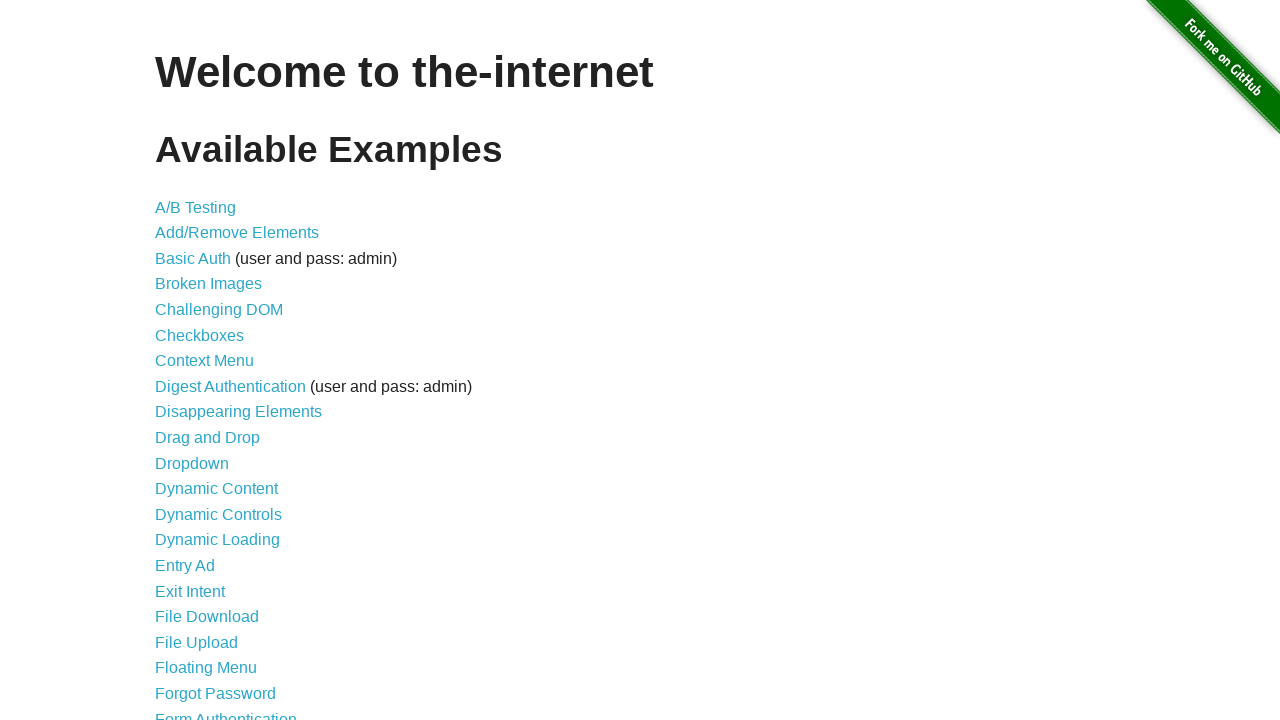

Navigated to A/B test page
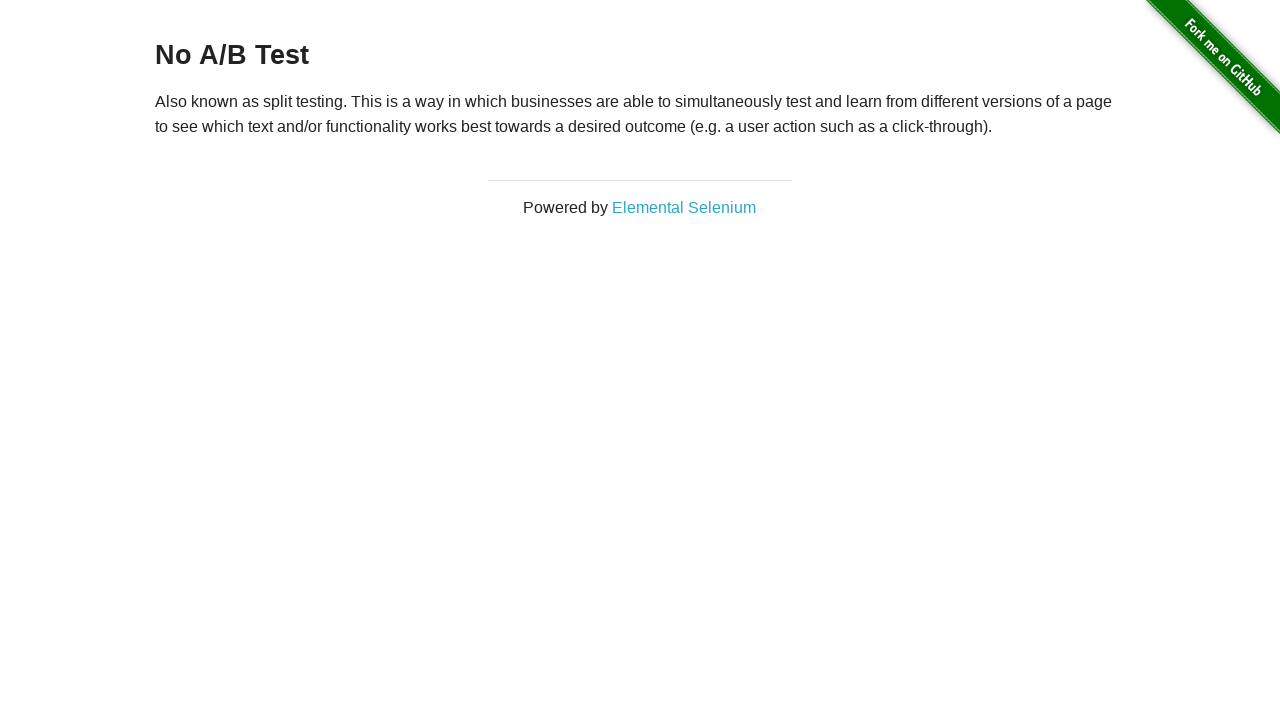

Retrieved heading text from page
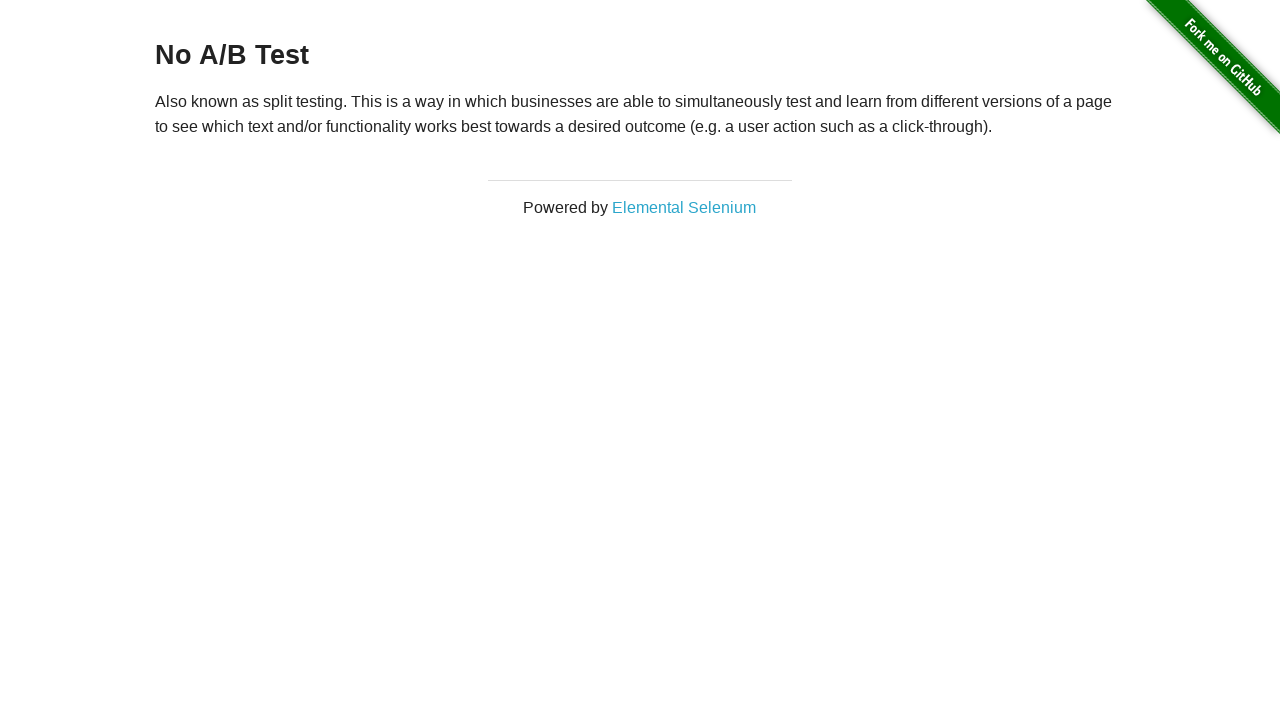

Verified heading text is 'No A/B Test' - opt-out cookie successfully prevented A/B test assignment
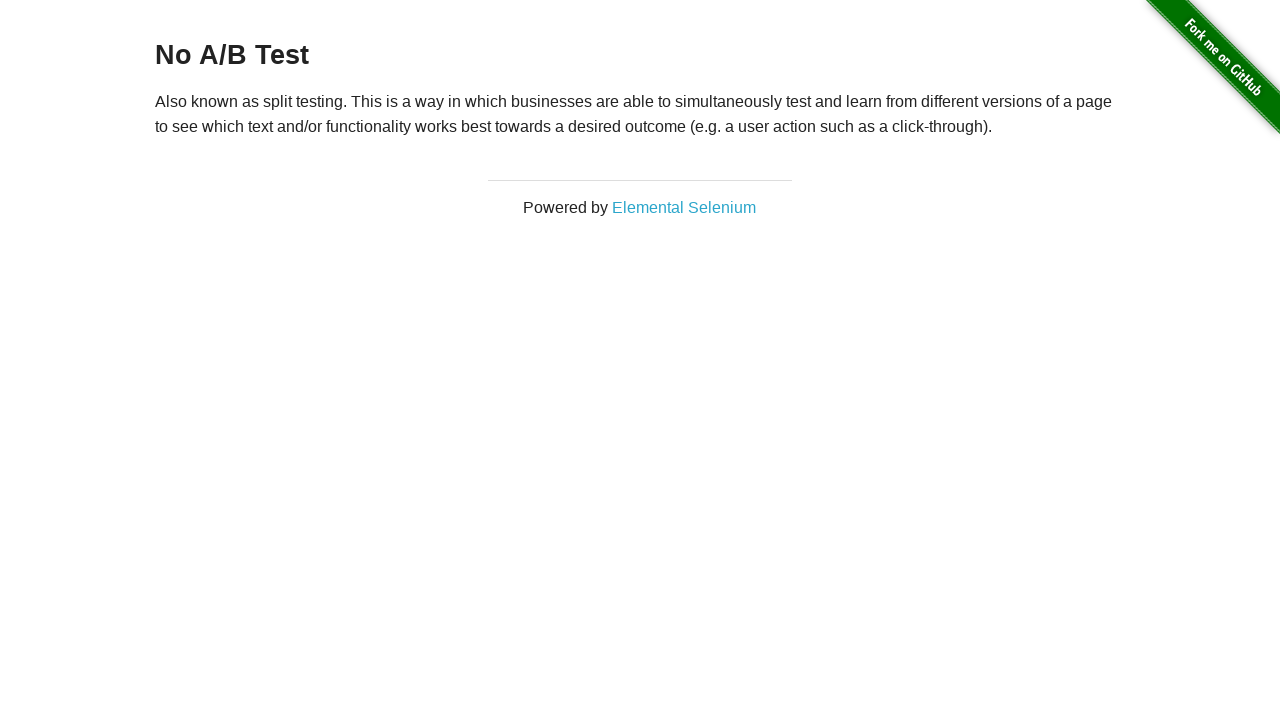

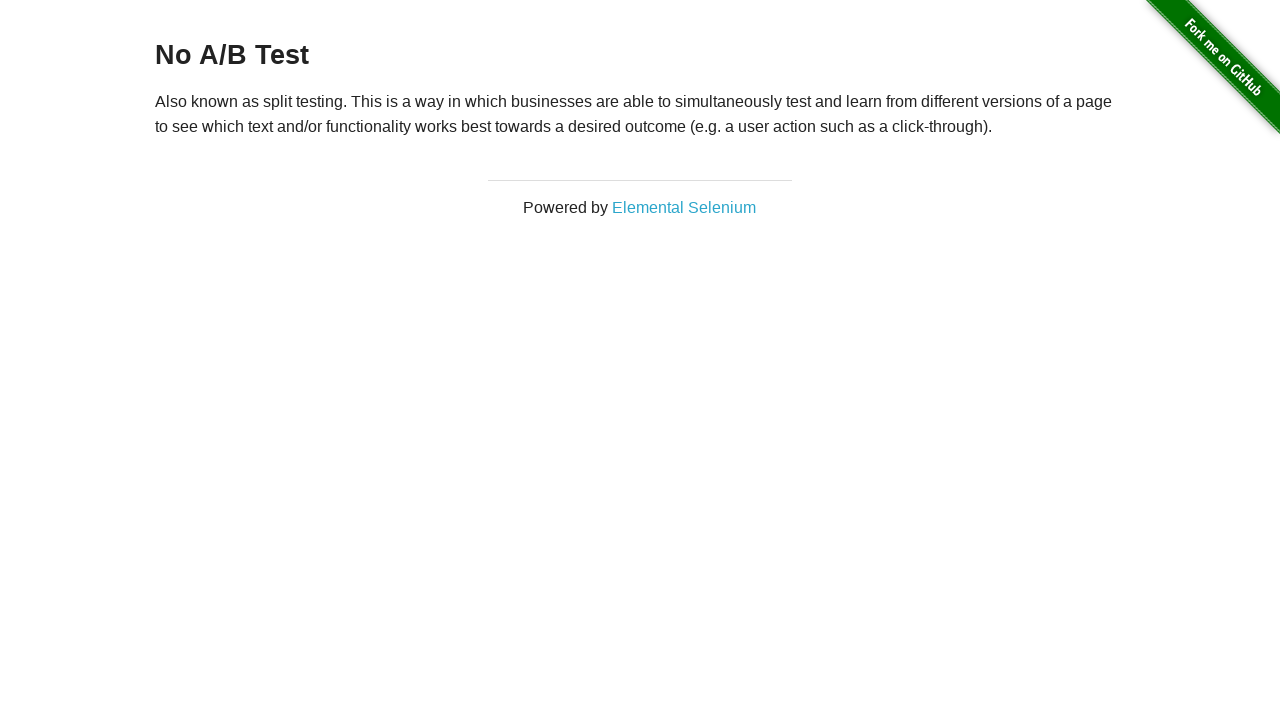